Tests a todo application by adding multiple todo items and then marking all items as completed

Starting URL: https://example.cypress.io/todo

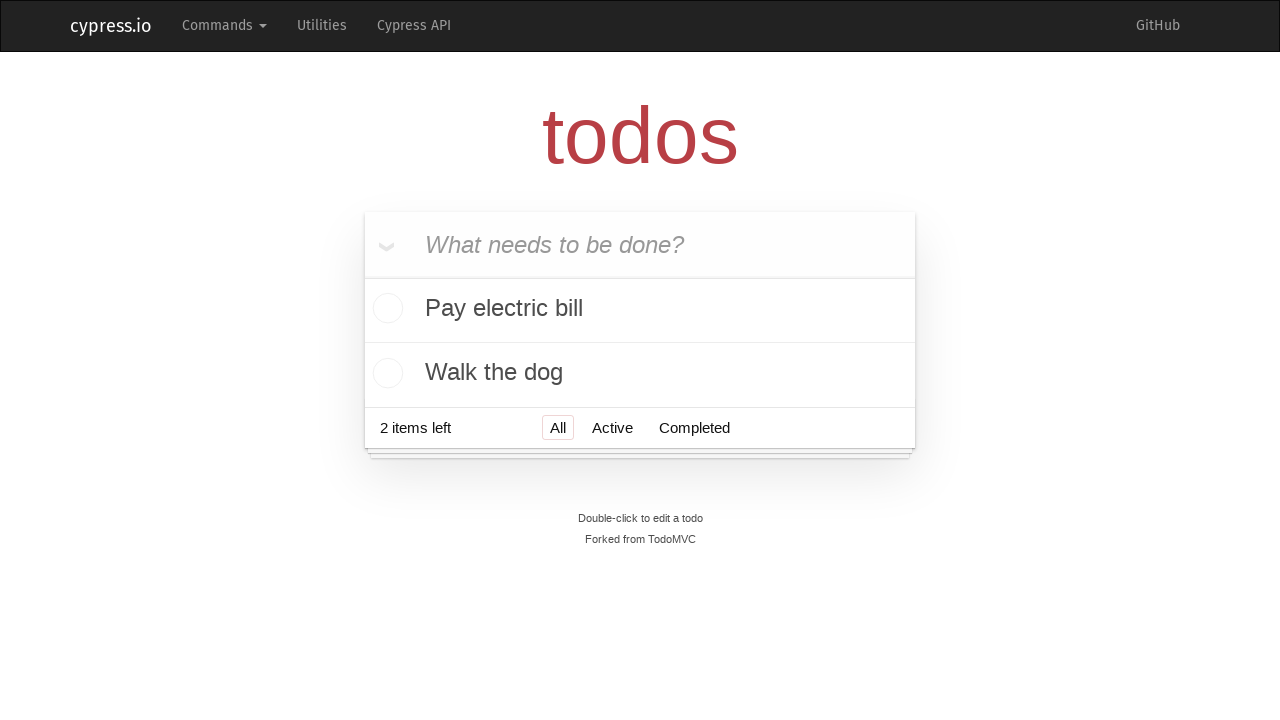

Clicked on new todo input field at (640, 245) on input.new-todo
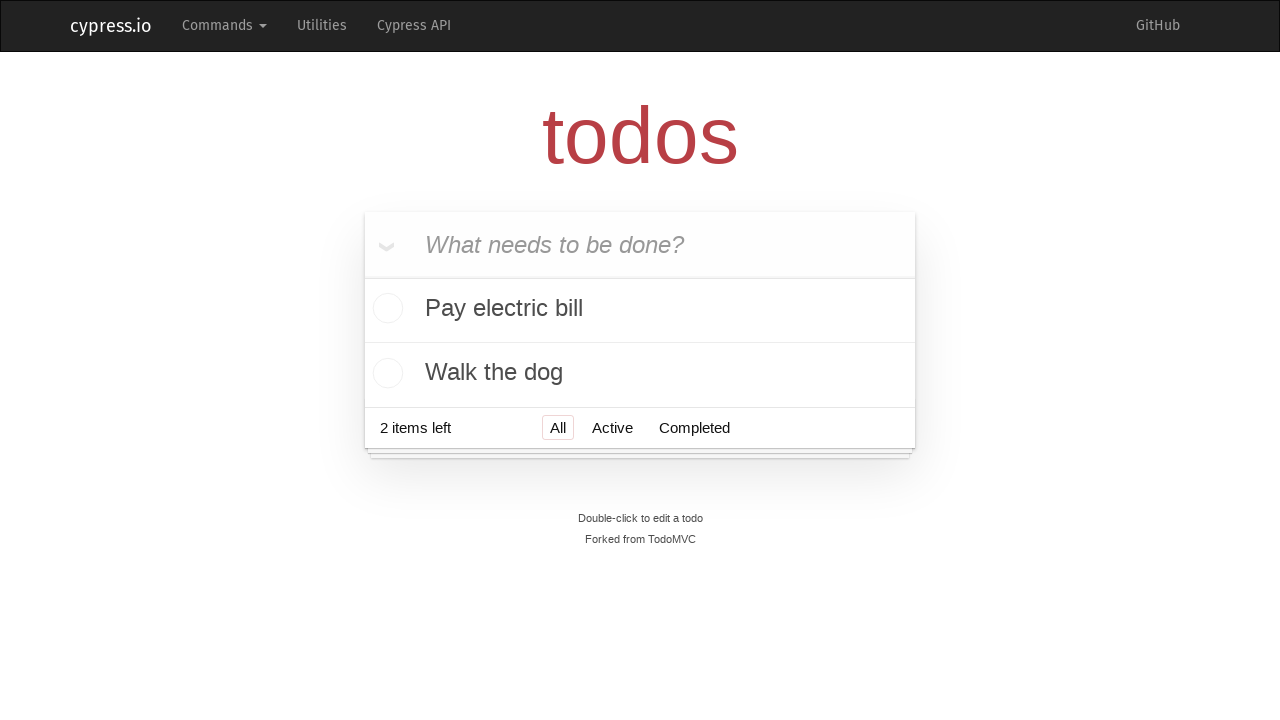

Filled input field with todo item: 'Visit Paris' on input.new-todo
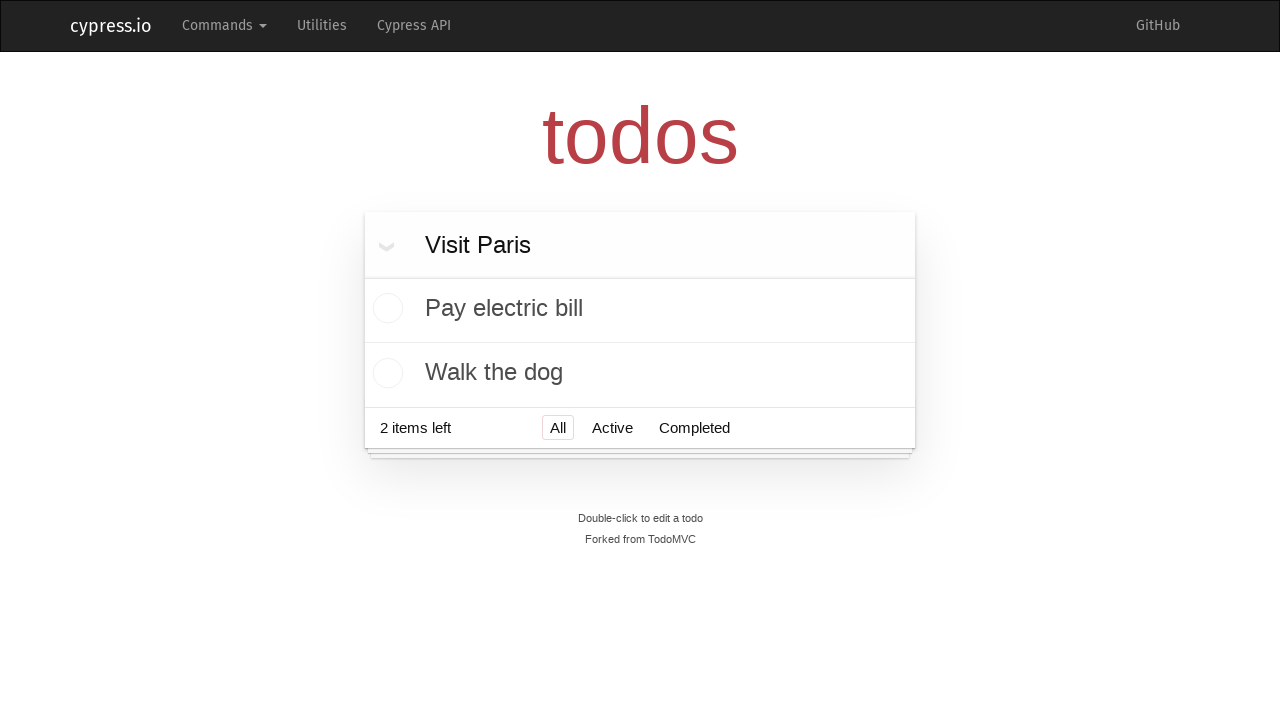

Pressed Enter to add todo item: 'Visit Paris' on input.new-todo
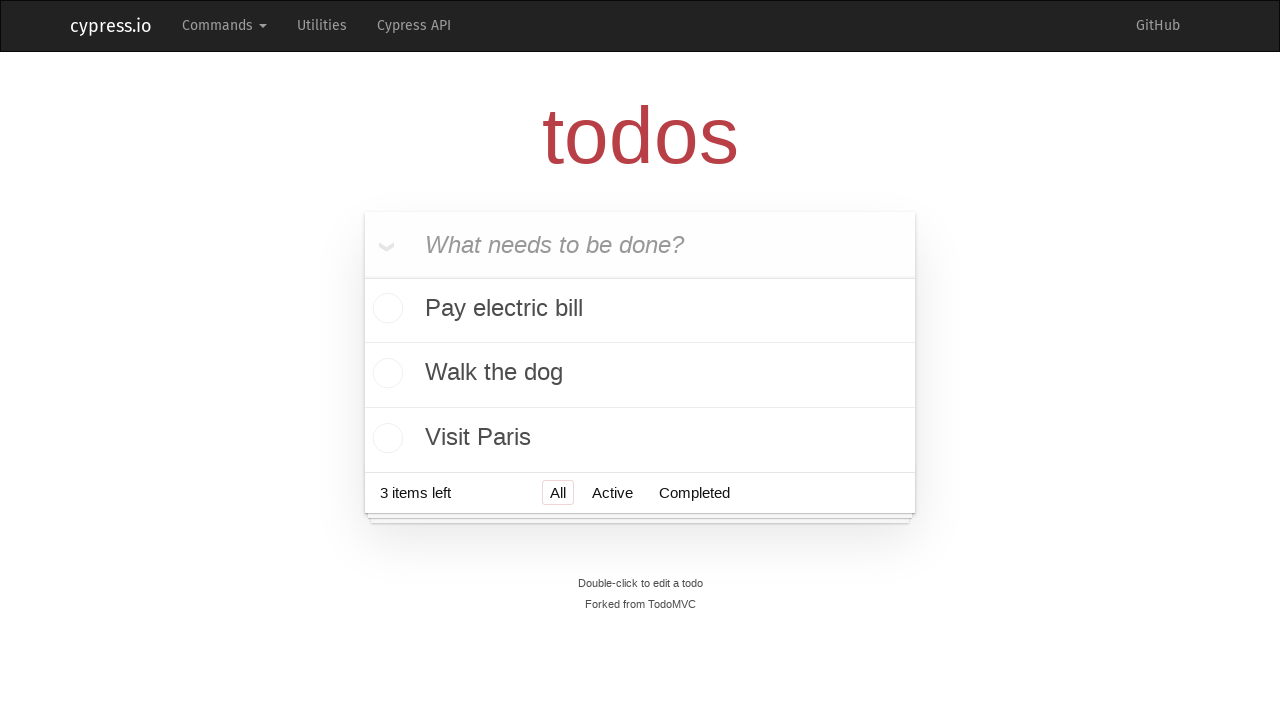

Clicked on new todo input field at (640, 245) on input.new-todo
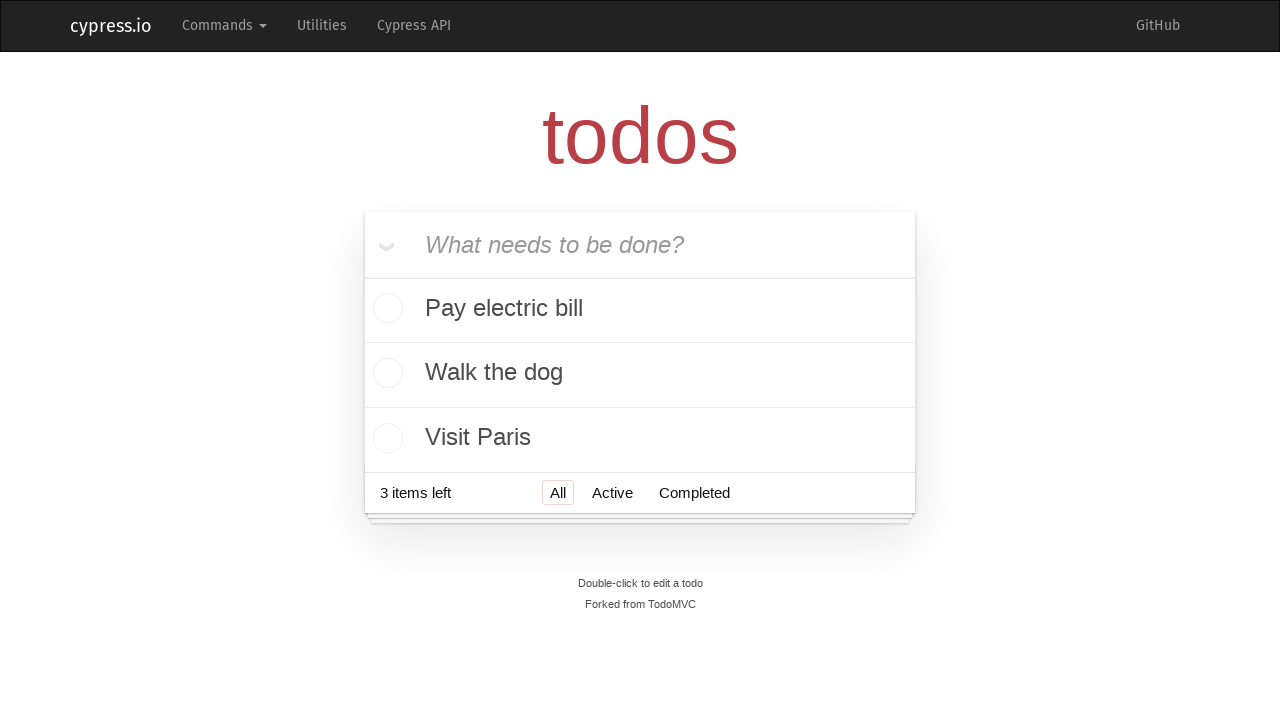

Filled input field with todo item: 'Visit Prague' on input.new-todo
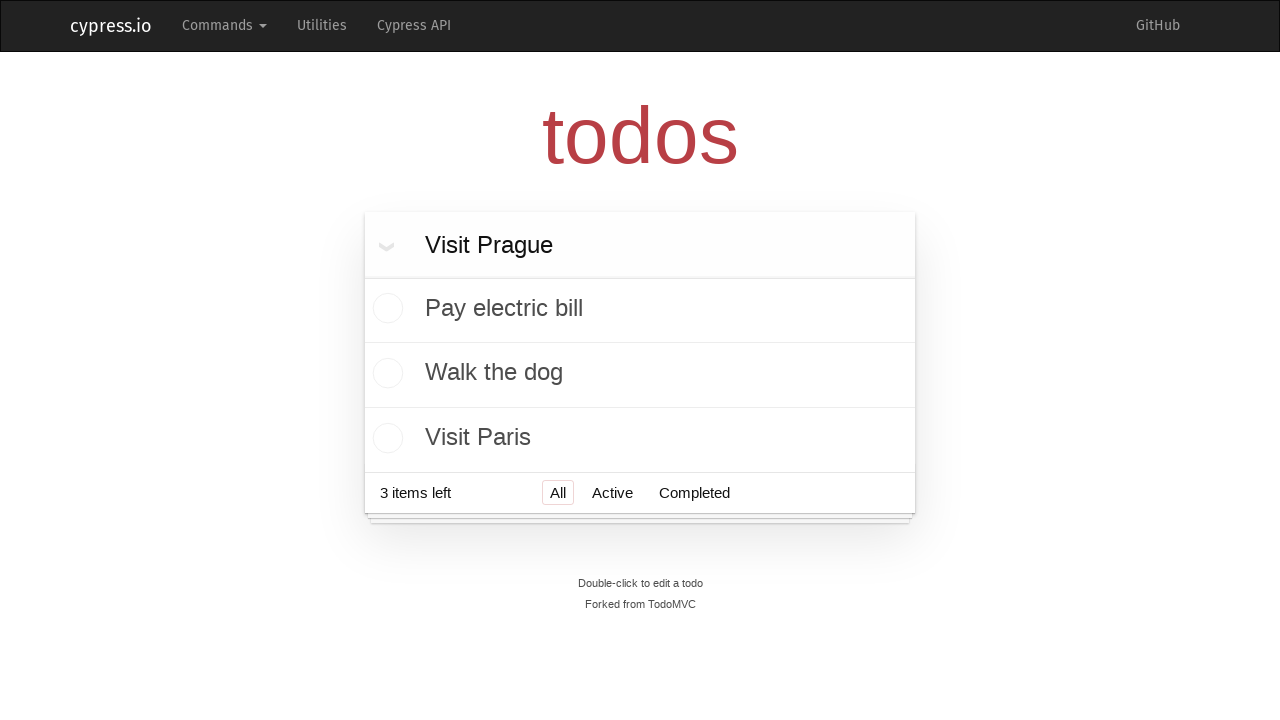

Pressed Enter to add todo item: 'Visit Prague' on input.new-todo
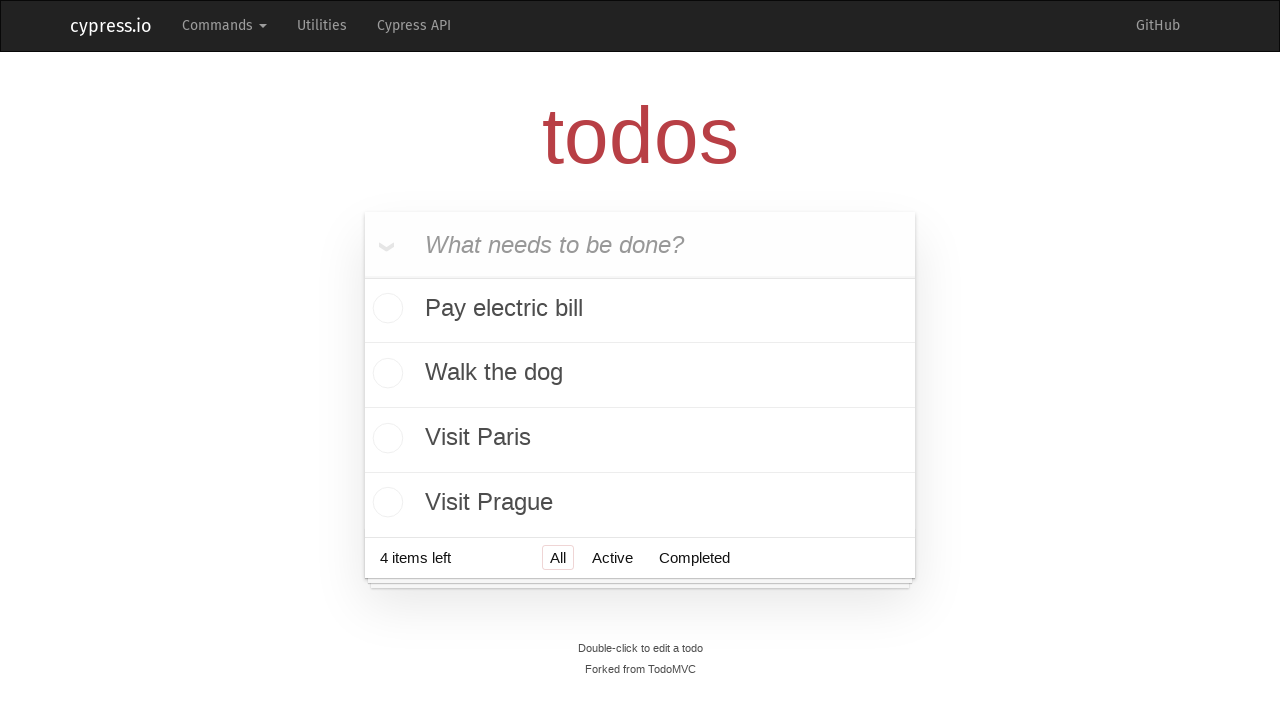

Clicked on new todo input field at (640, 245) on input.new-todo
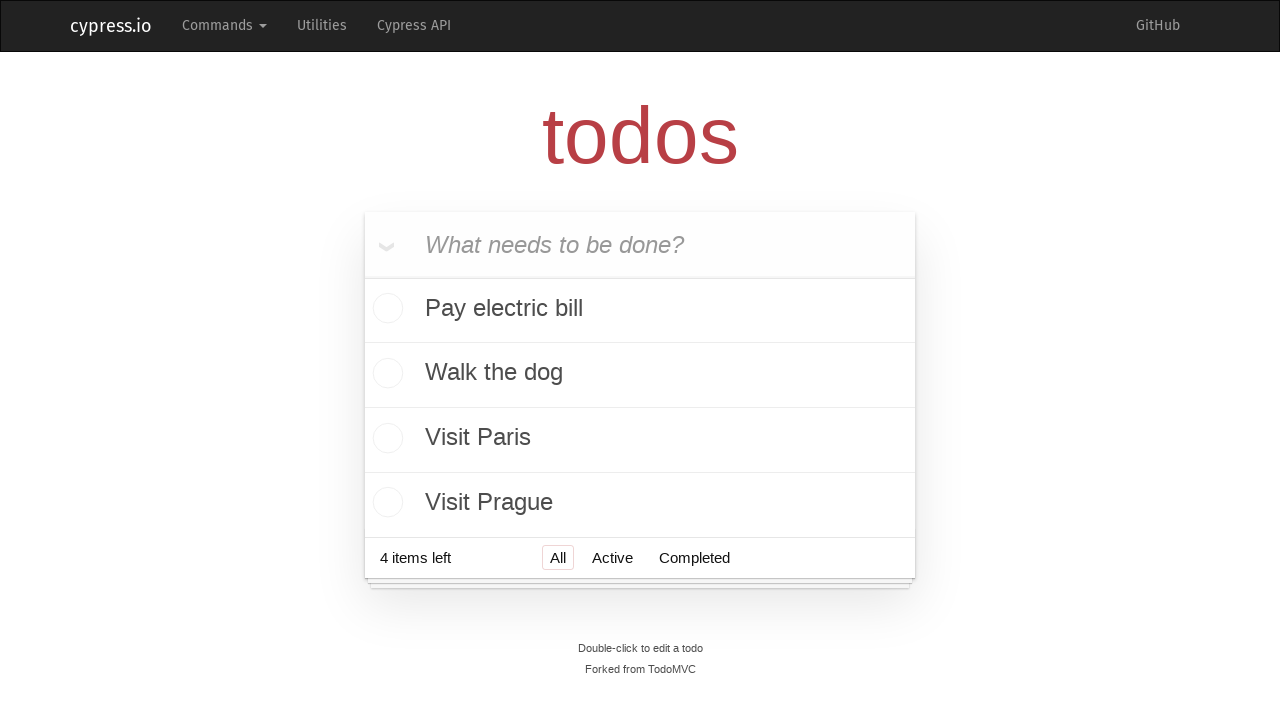

Filled input field with todo item: 'Visit London' on input.new-todo
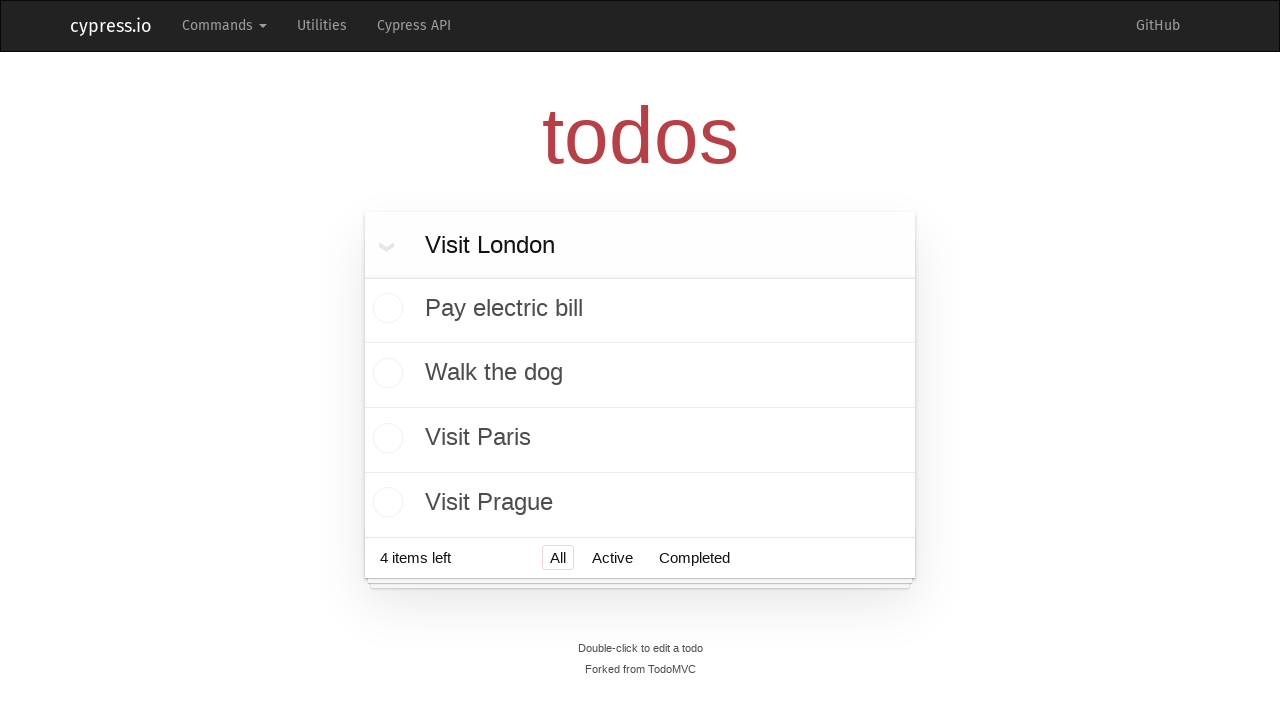

Pressed Enter to add todo item: 'Visit London' on input.new-todo
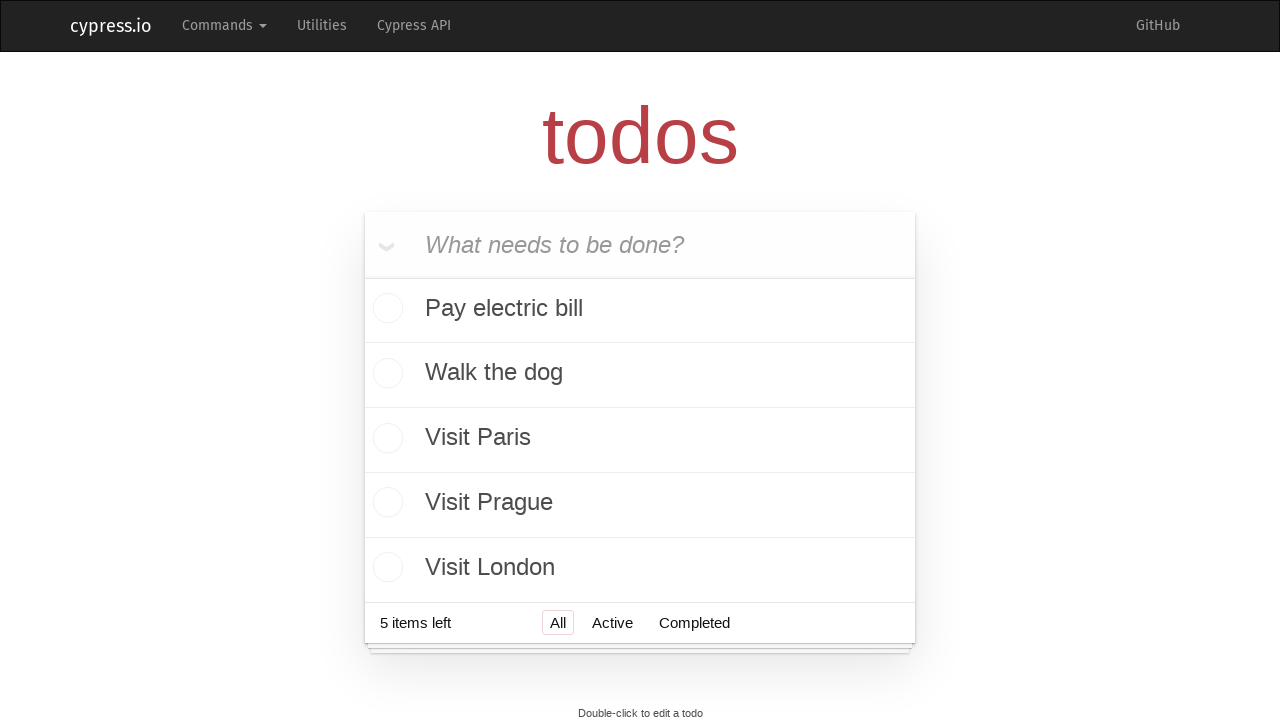

Clicked on new todo input field at (640, 245) on input.new-todo
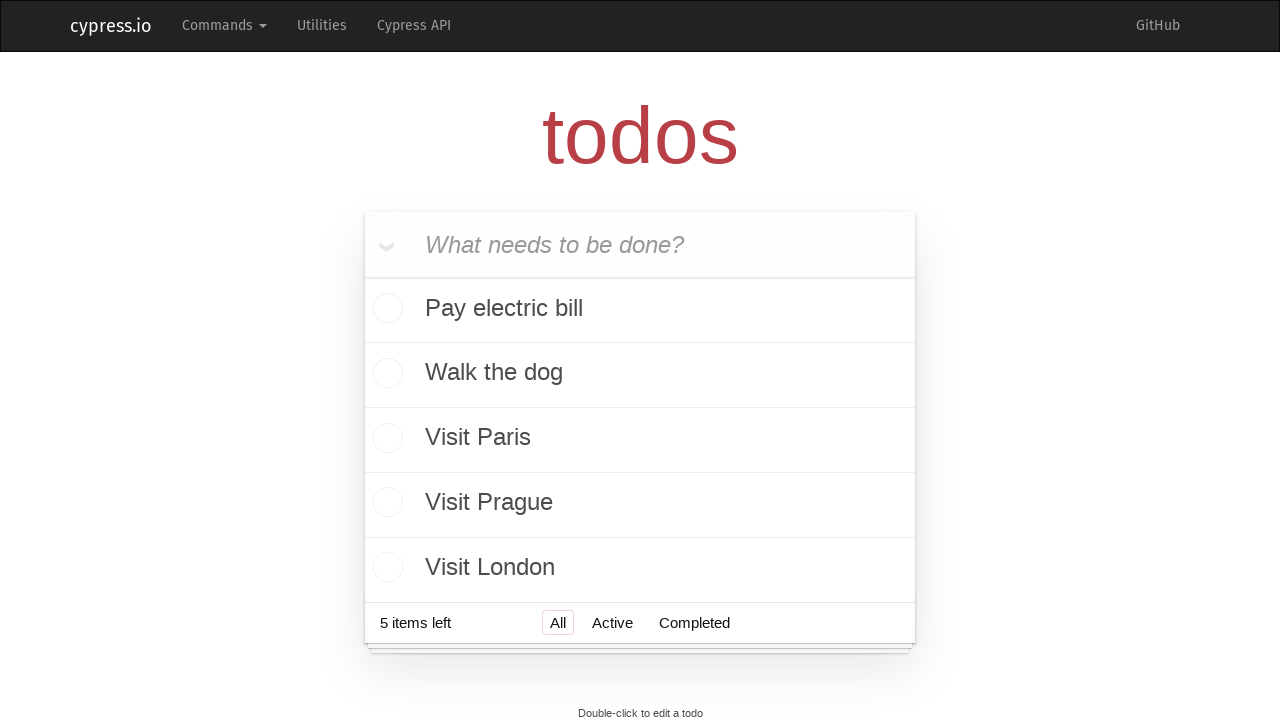

Filled input field with todo item: 'Visit New York' on input.new-todo
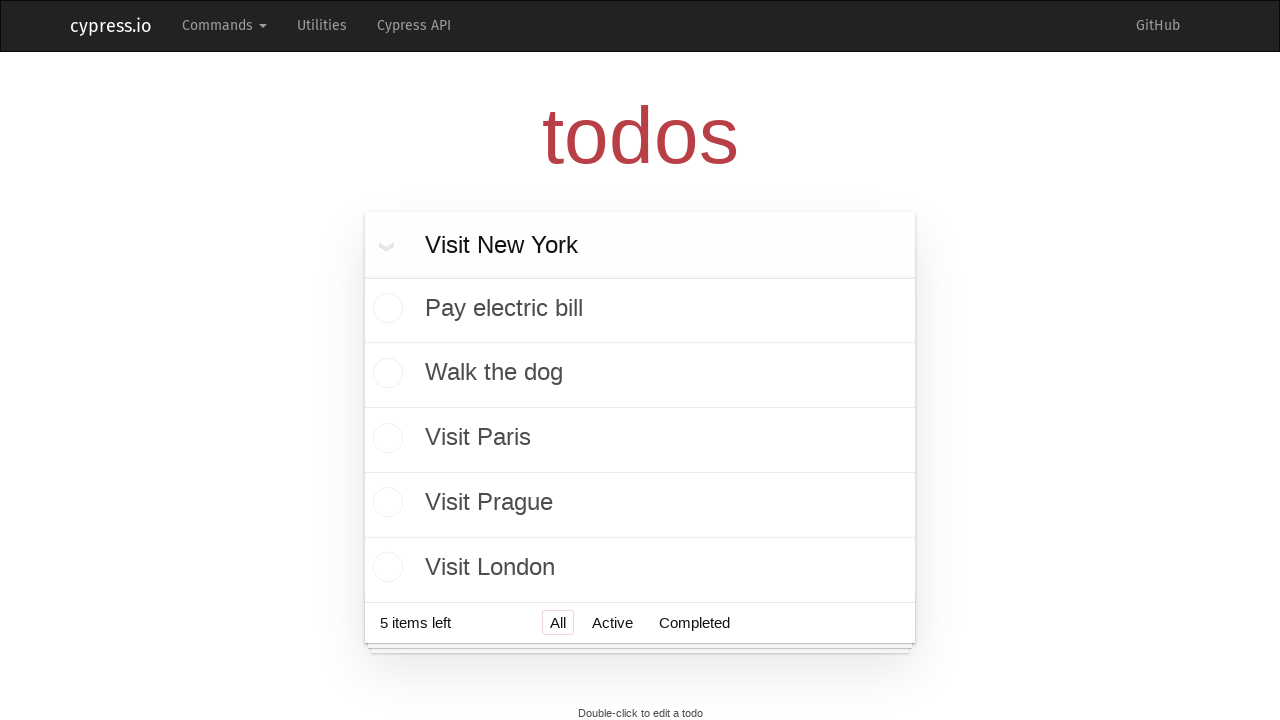

Pressed Enter to add todo item: 'Visit New York' on input.new-todo
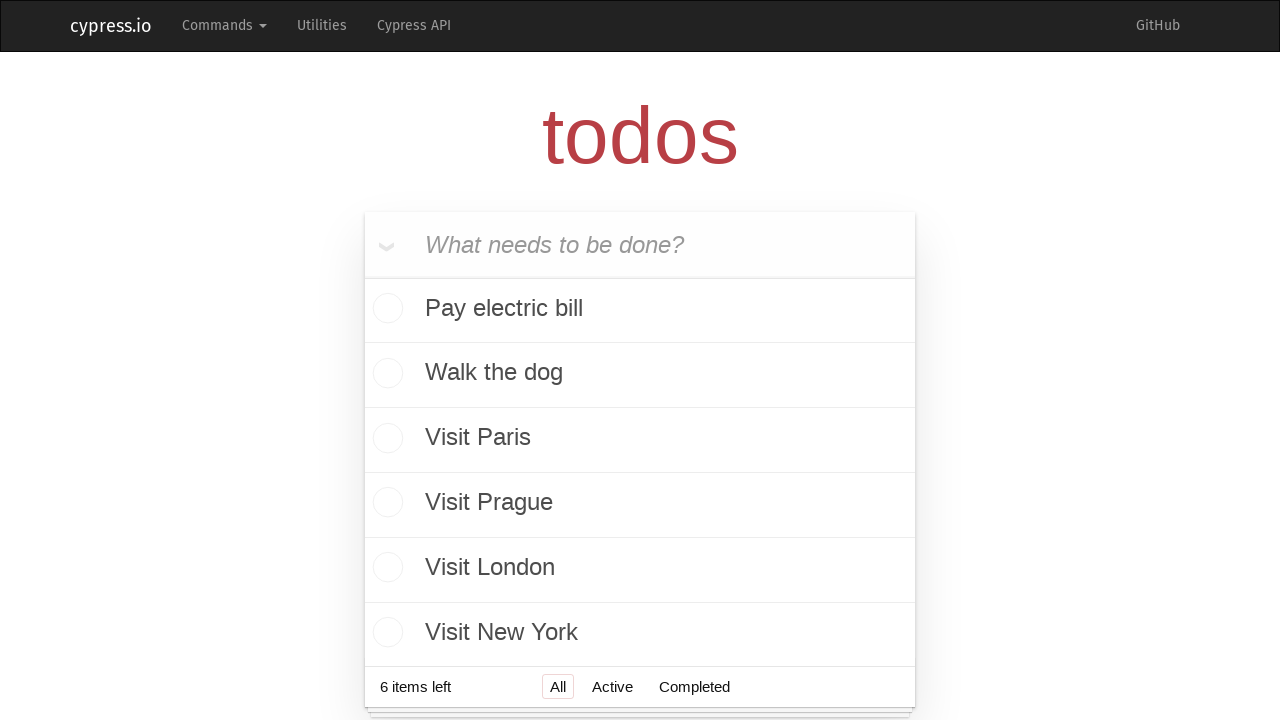

Clicked on new todo input field at (640, 245) on input.new-todo
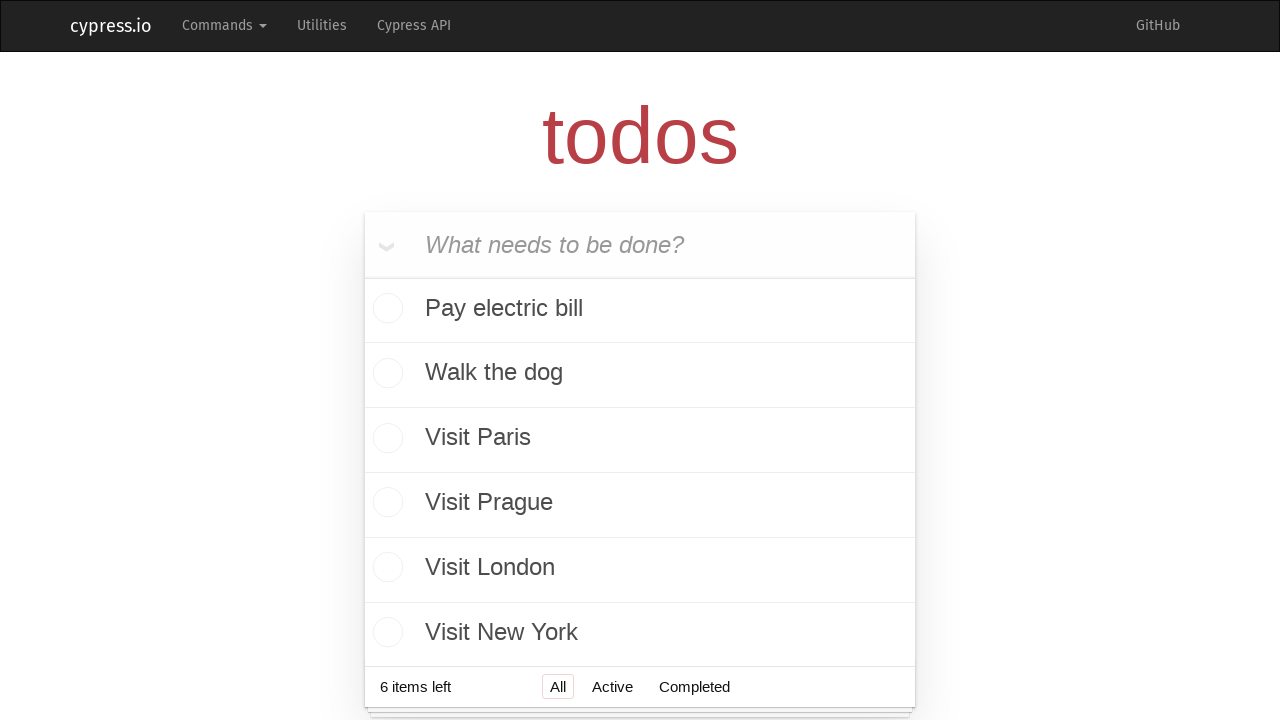

Filled input field with todo item: 'Visit Belgrade' on input.new-todo
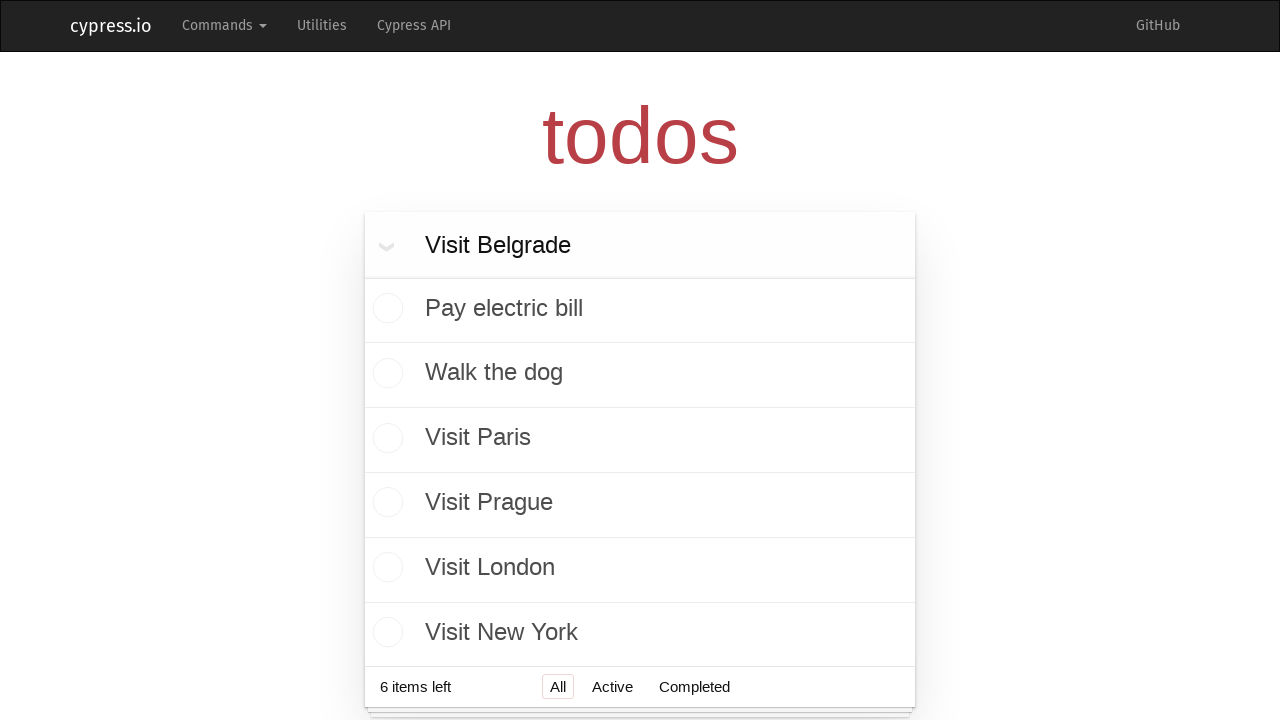

Pressed Enter to add todo item: 'Visit Belgrade' on input.new-todo
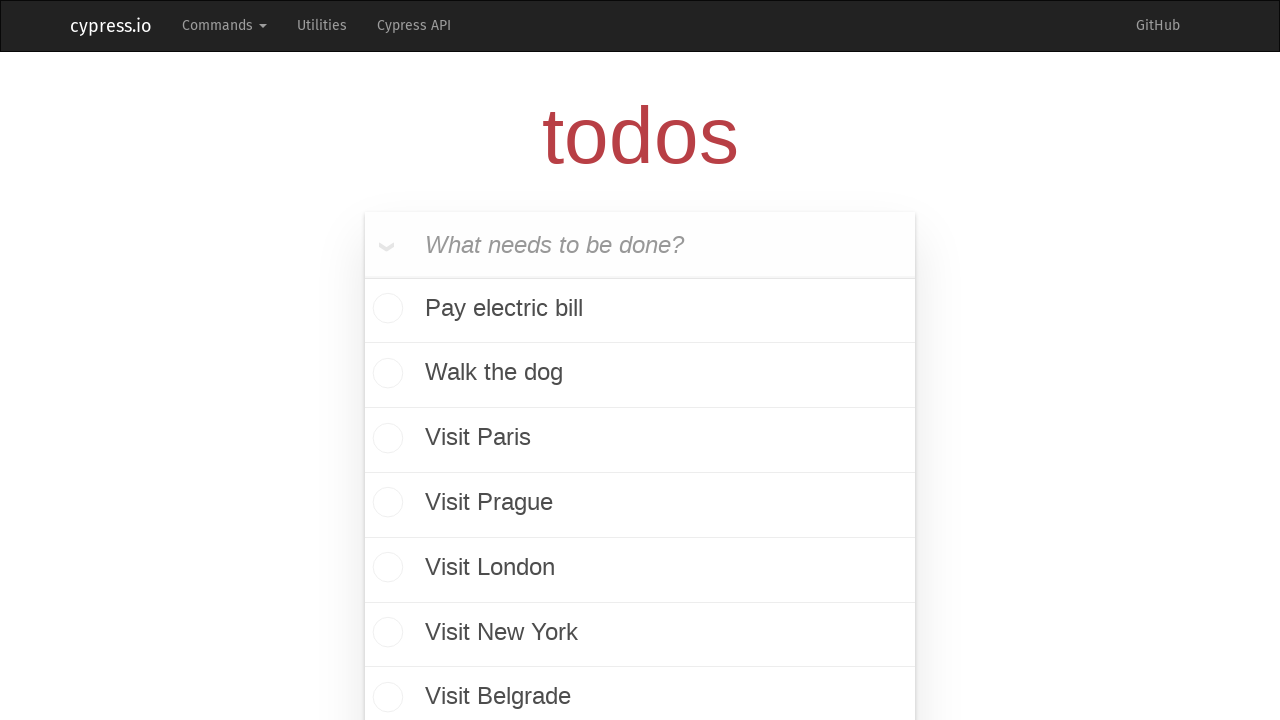

Waited 500ms for all todos to be added
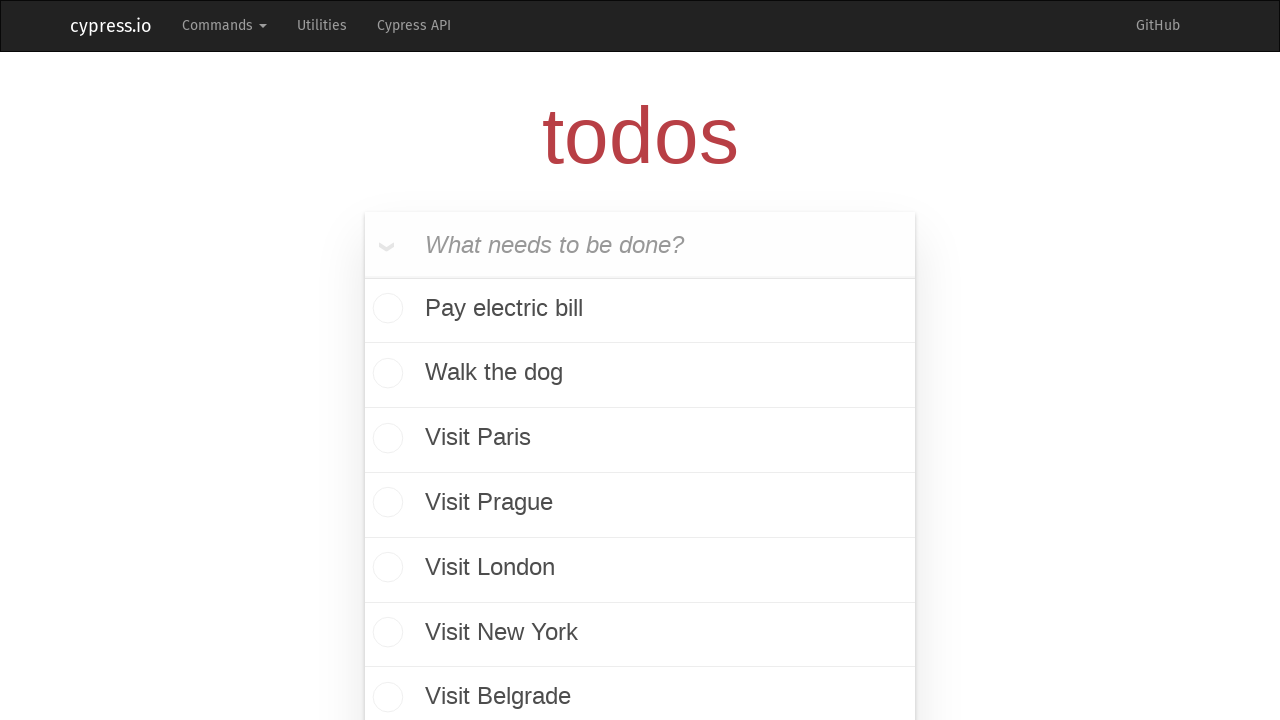

Clicked toggle checkbox to mark todo as completed at (385, 310) on .toggle >> nth=0
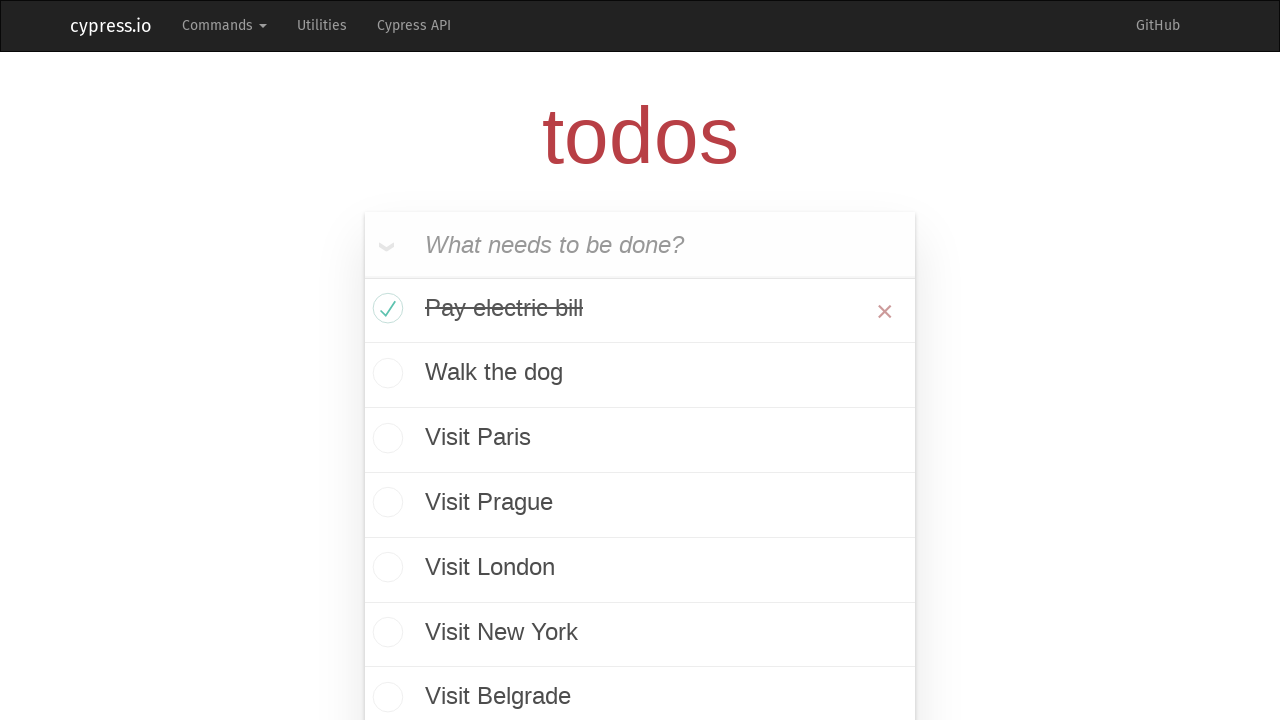

Clicked toggle checkbox to mark todo as completed at (385, 375) on .toggle >> nth=1
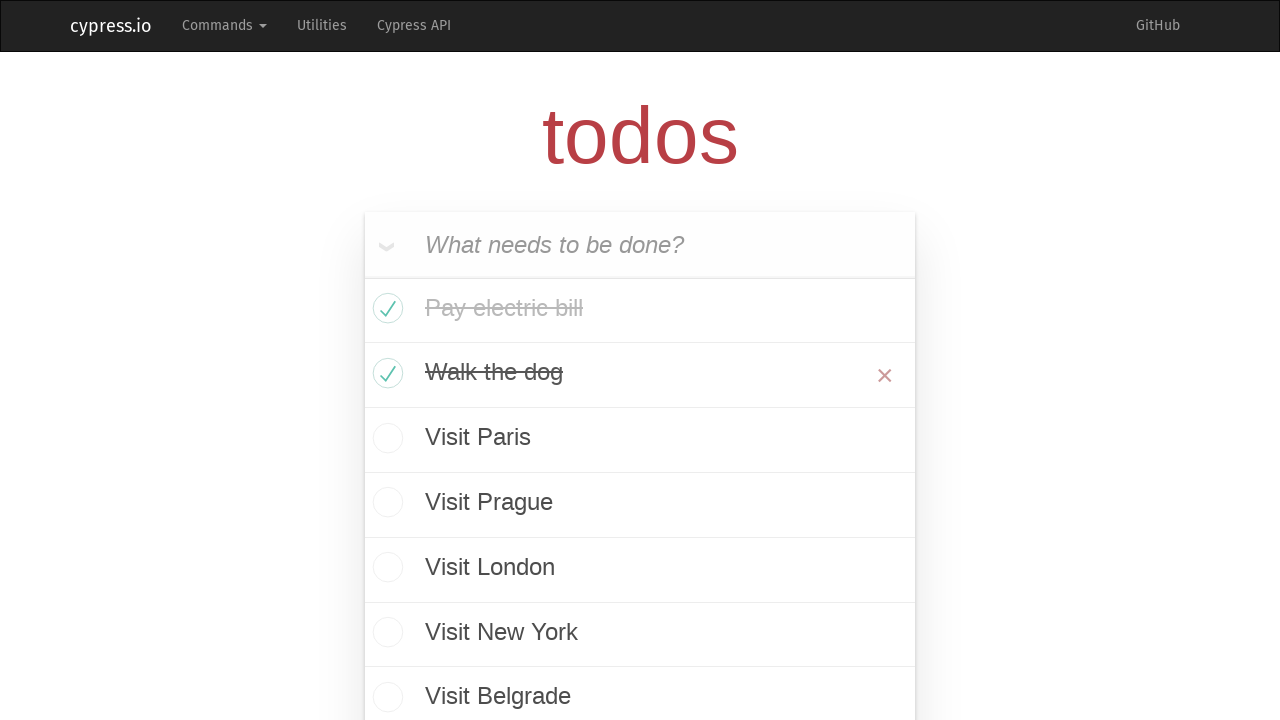

Clicked toggle checkbox to mark todo as completed at (385, 440) on .toggle >> nth=2
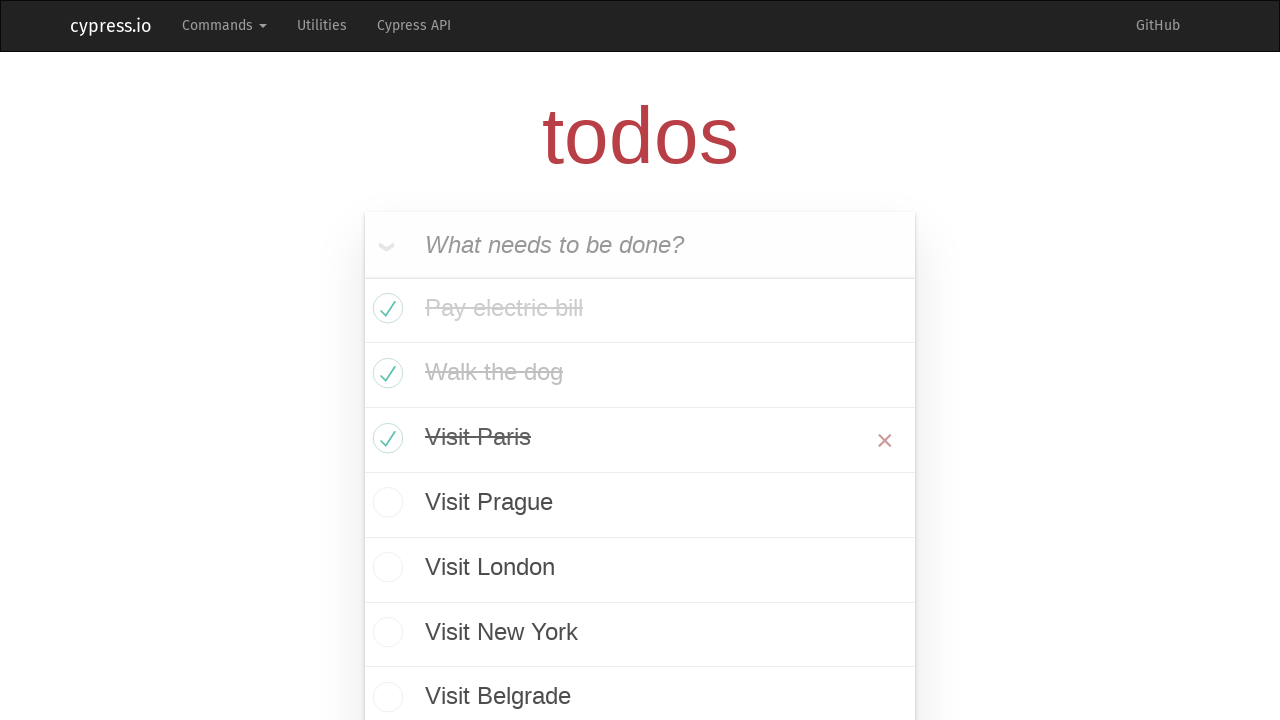

Clicked toggle checkbox to mark todo as completed at (385, 505) on .toggle >> nth=3
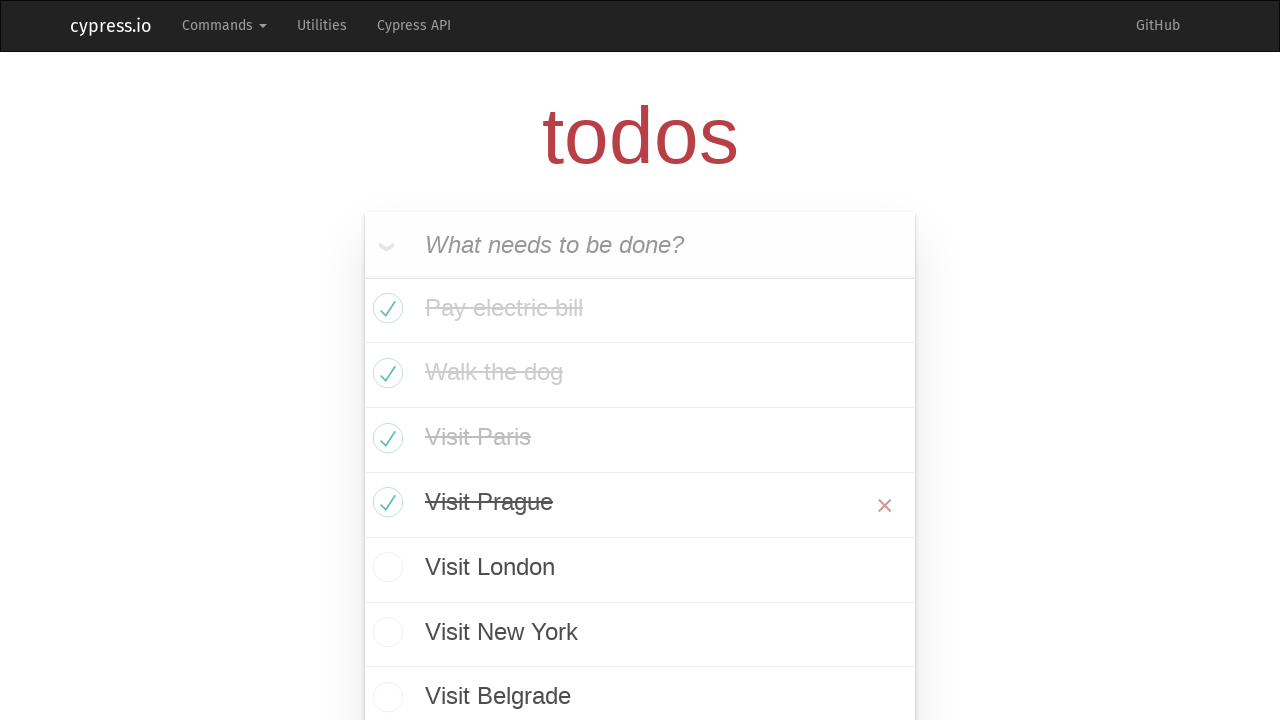

Clicked toggle checkbox to mark todo as completed at (385, 570) on .toggle >> nth=4
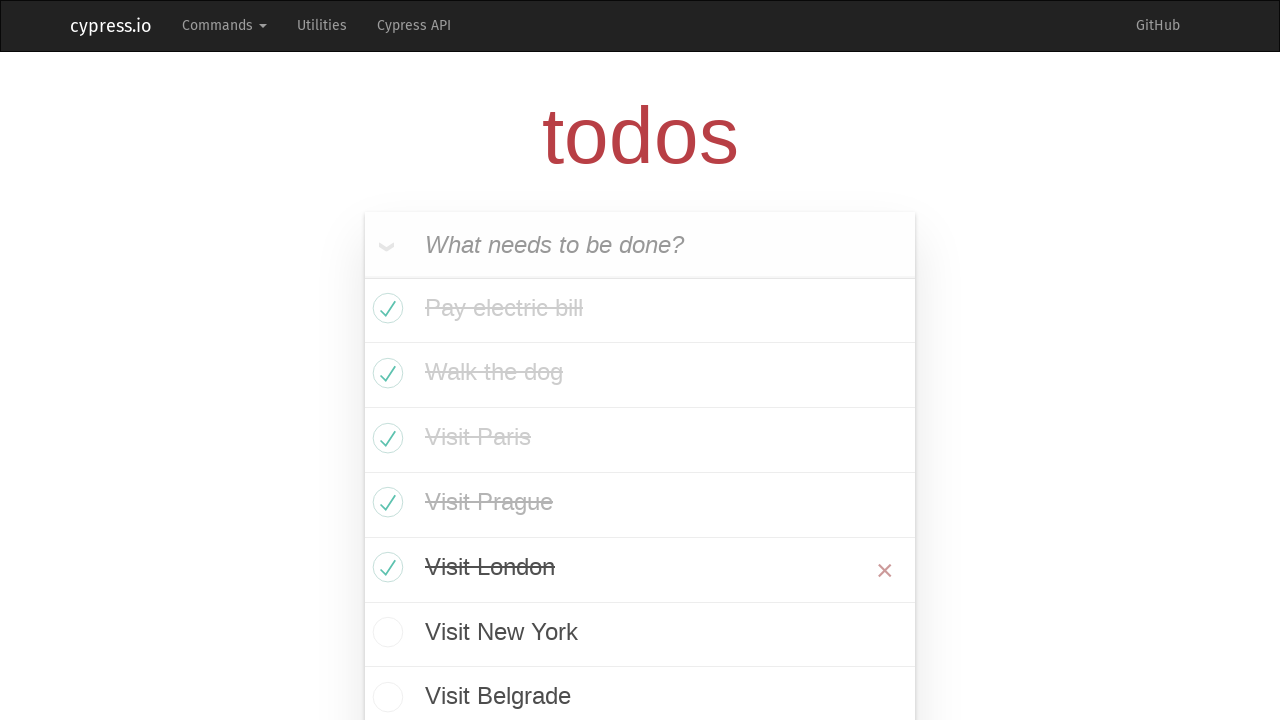

Clicked toggle checkbox to mark todo as completed at (385, 634) on .toggle >> nth=5
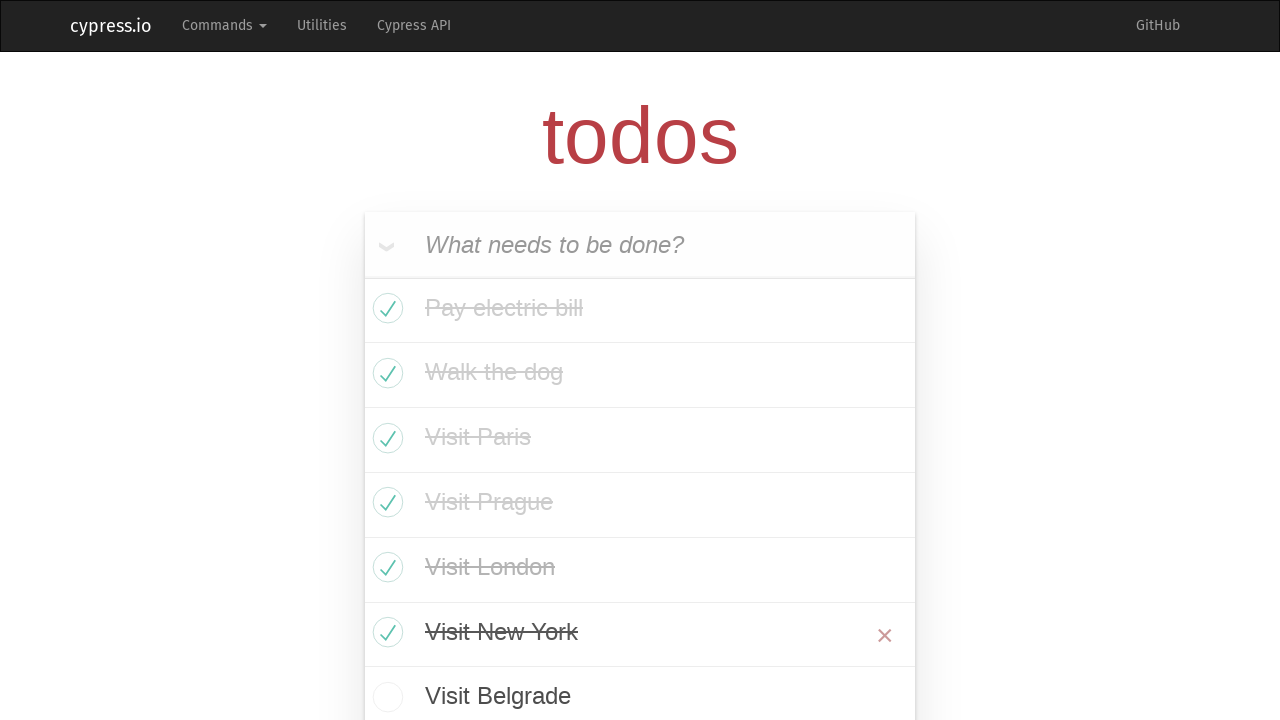

Clicked toggle checkbox to mark todo as completed at (385, 697) on .toggle >> nth=6
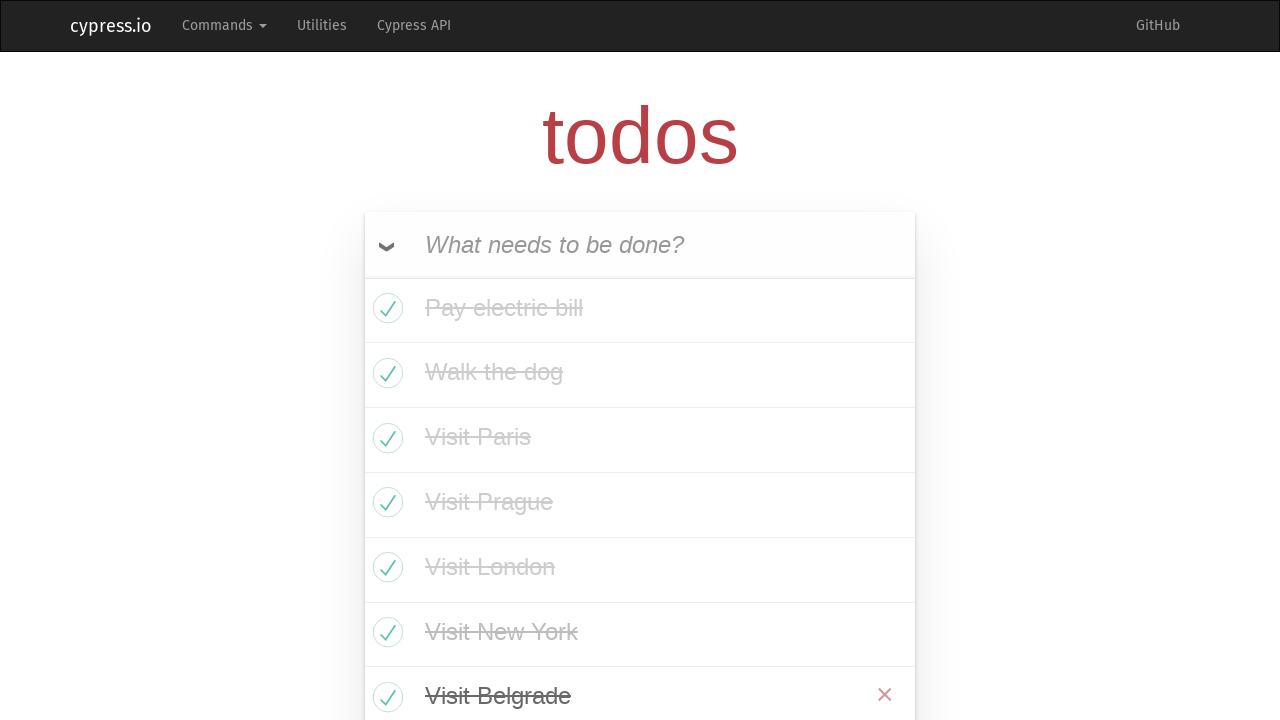

Waited 5000ms to observe completed state of all todos
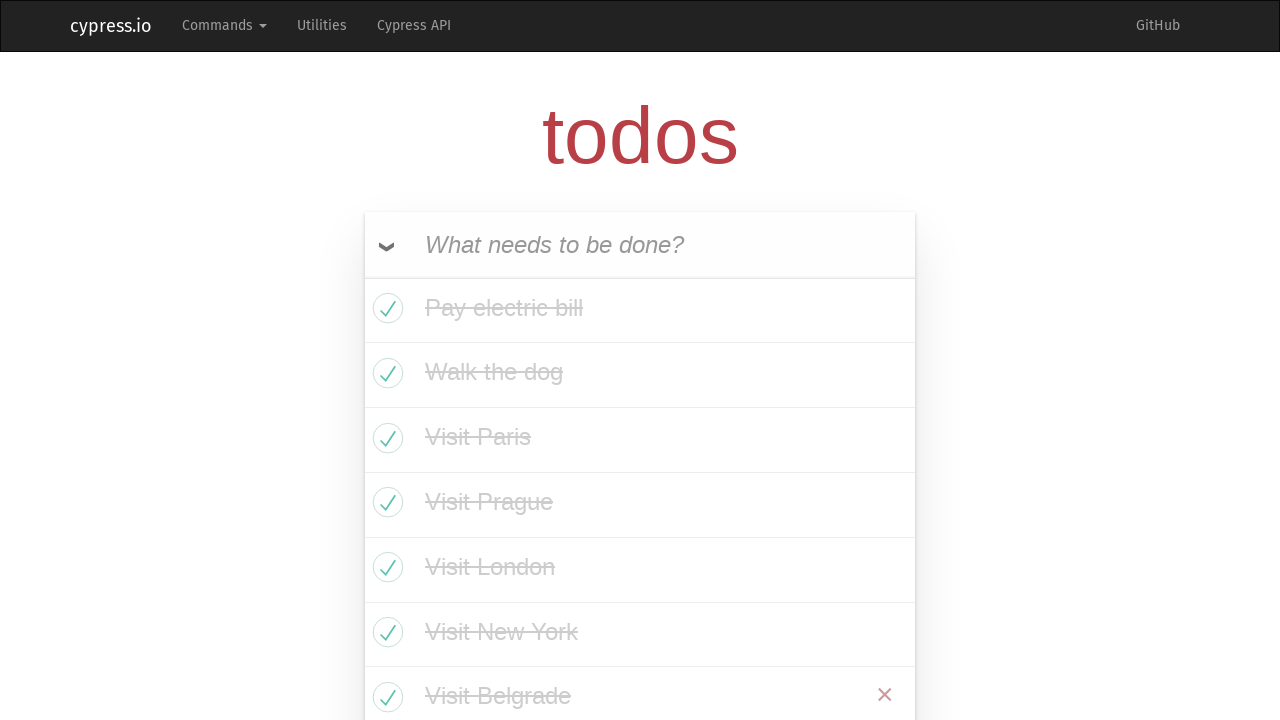

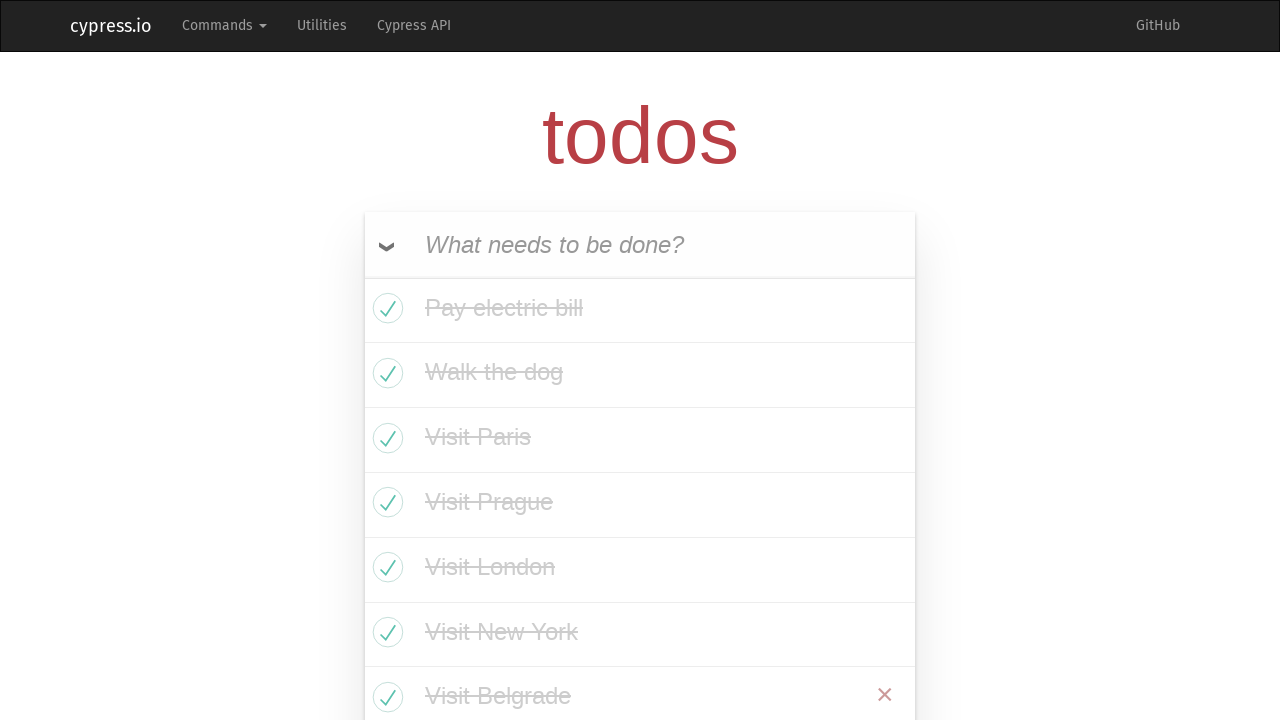